Navigates to the About tab and clicks on the Ember Octane tutorial link

Starting URL: https://library-app.firebaseapp.com

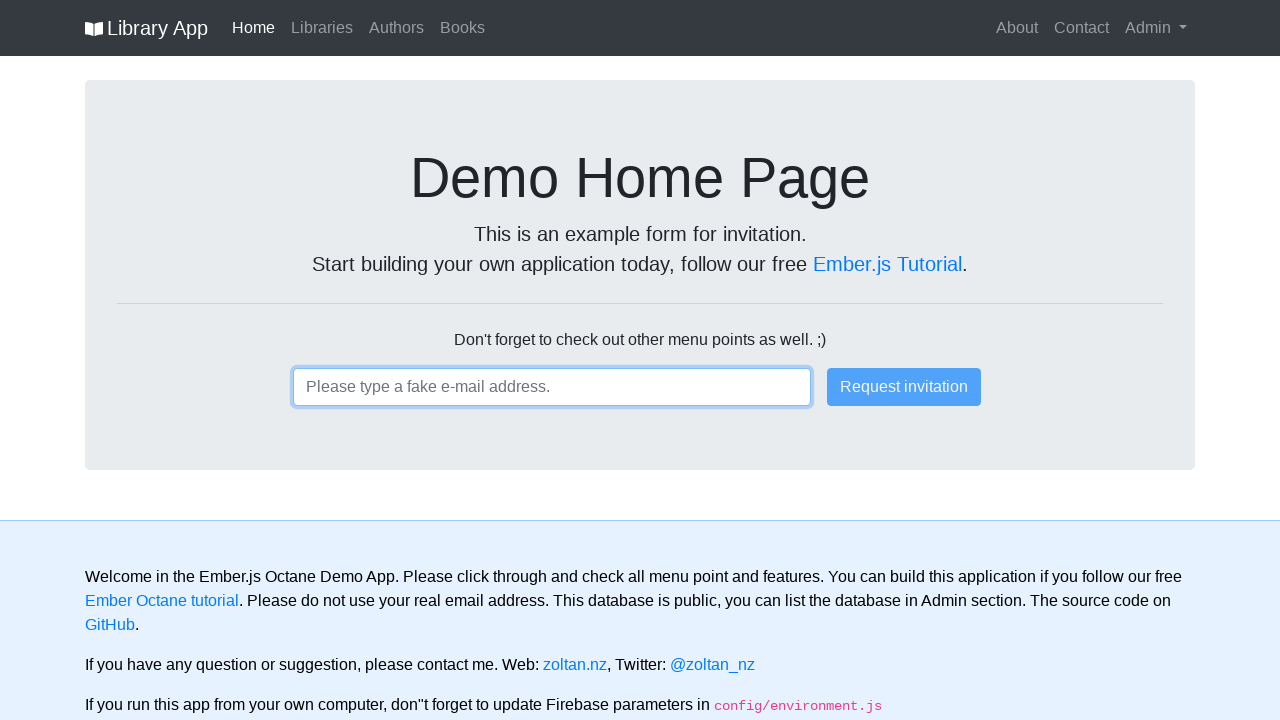

Clicked on the About tab at (1017, 28) on a#ember19
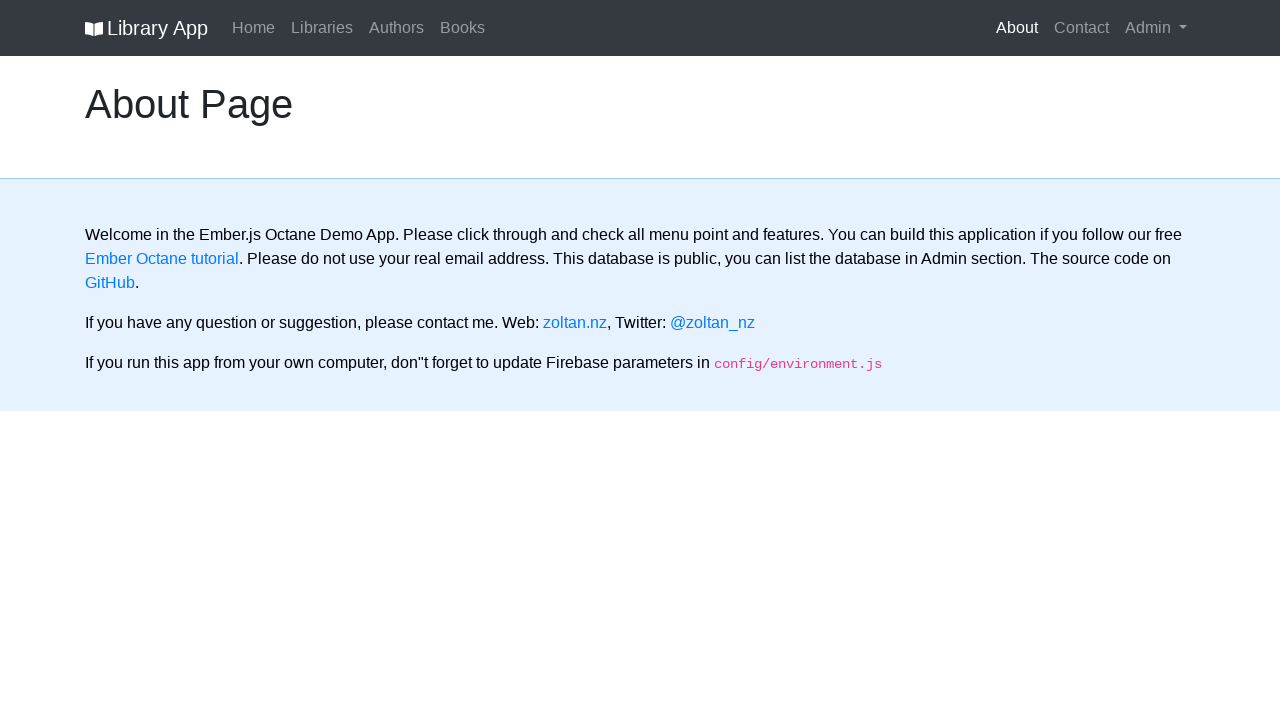

Clicked on the Ember Octane tutorial link at (162, 258) on a:has-text('Ember Octane tutorial')
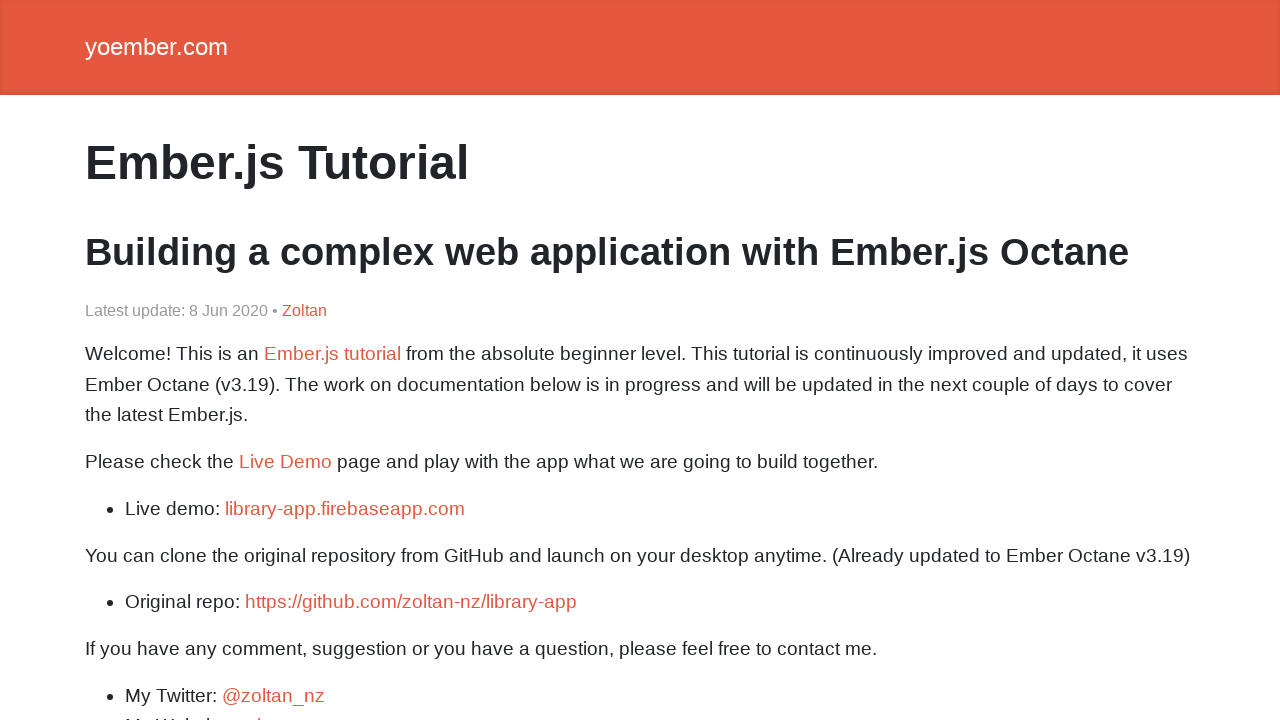

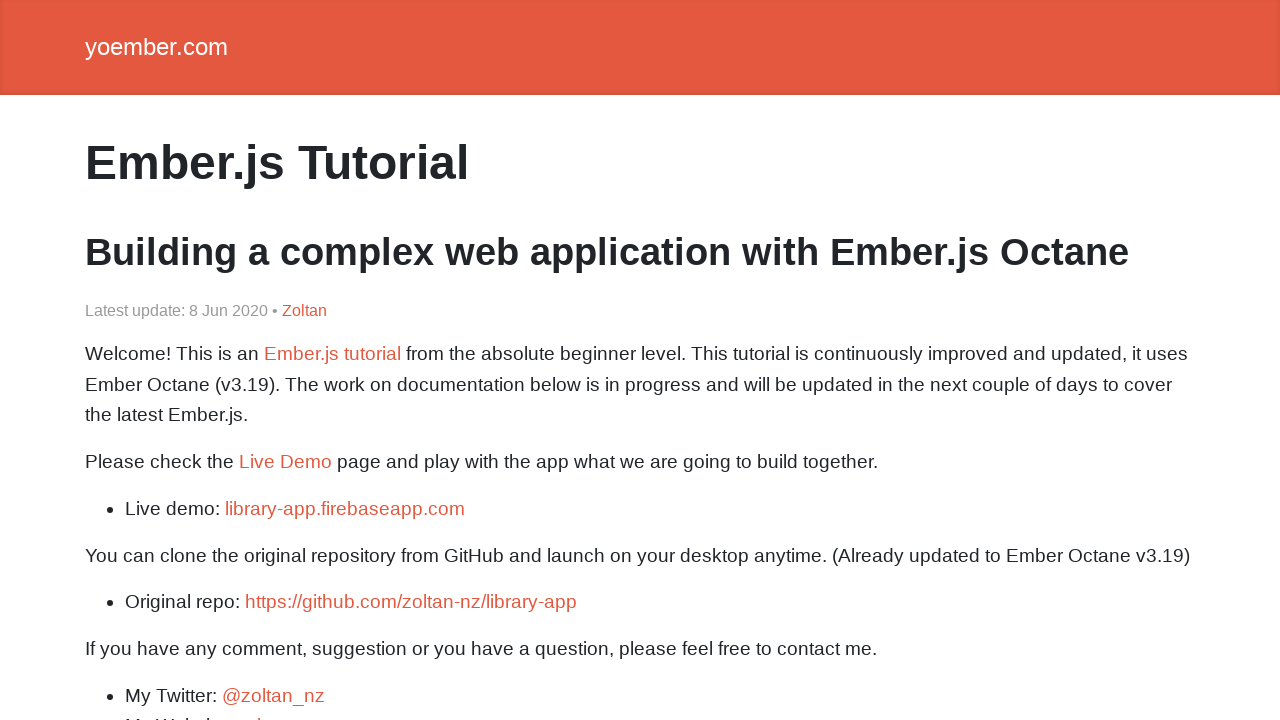